Tests mouse right-click functionality on a context menu demo page by performing a right-click action on a button element

Starting URL: https://swisnl.github.io/jQuery-contextMenu/demo.html

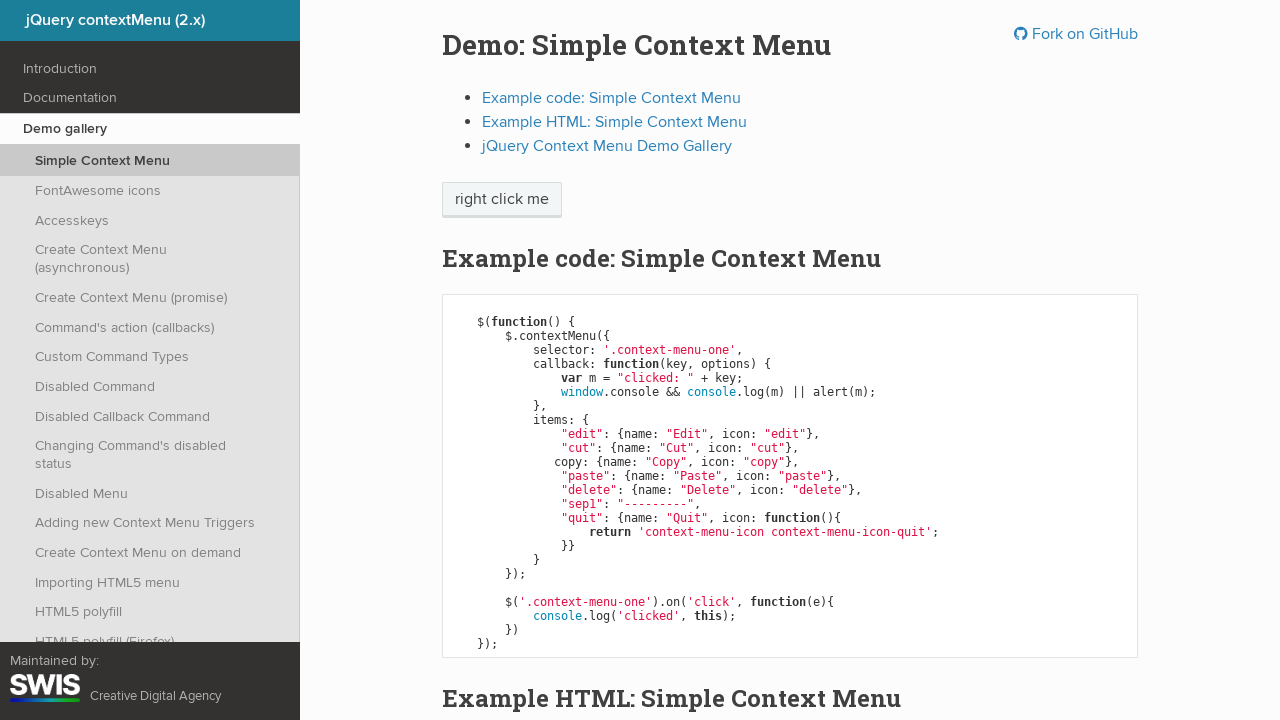

Located the right-click button element
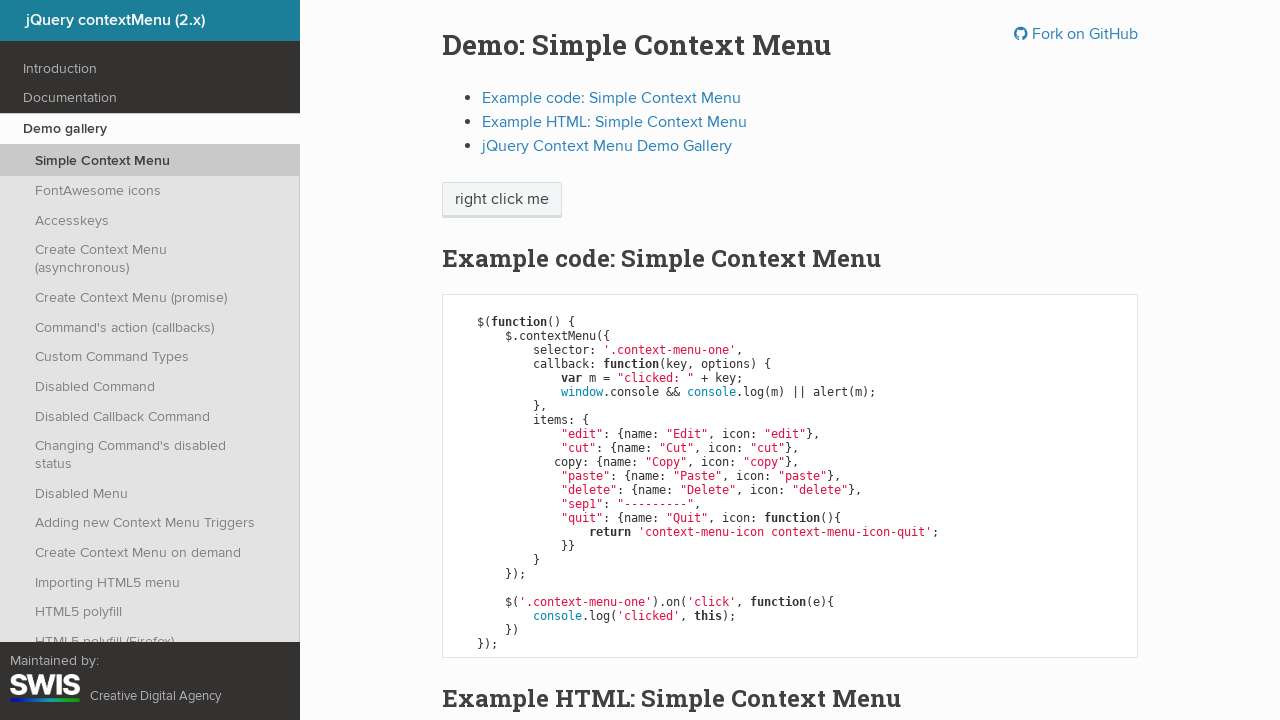

Performed right-click action on the button at (502, 200) on xpath=//span[@class='context-menu-one btn btn-neutral']
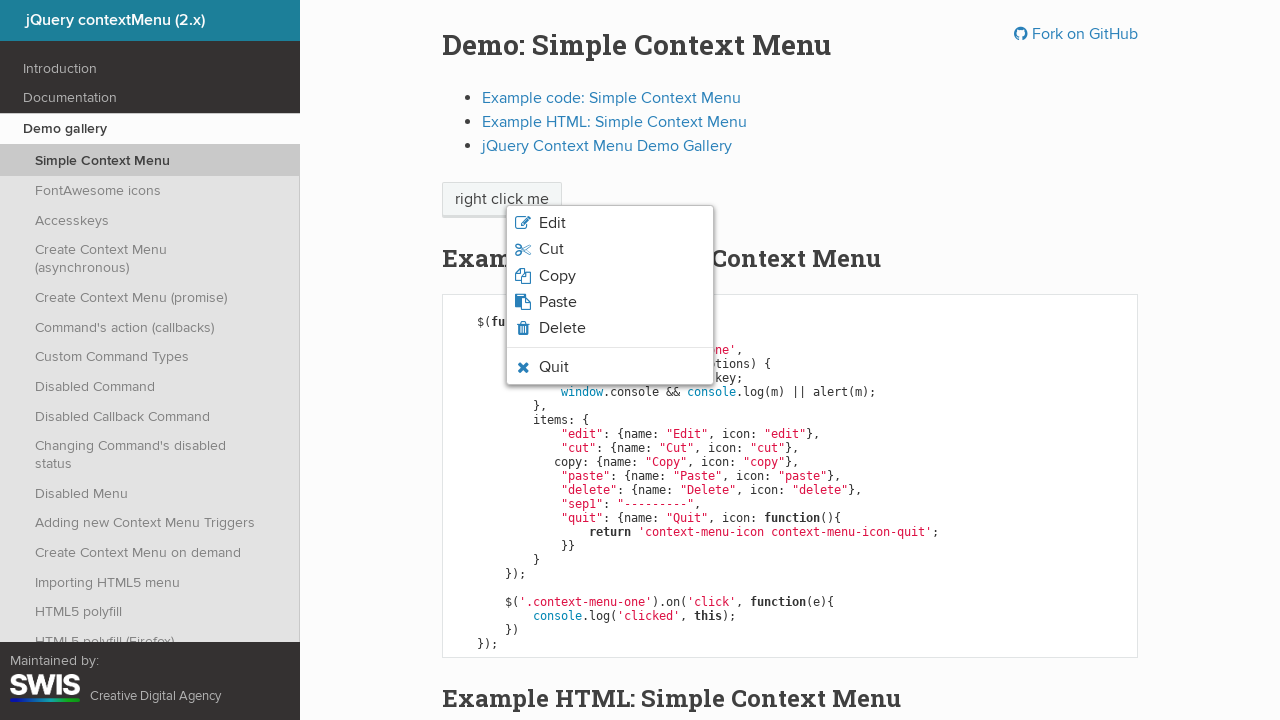

Context menu appeared and became visible
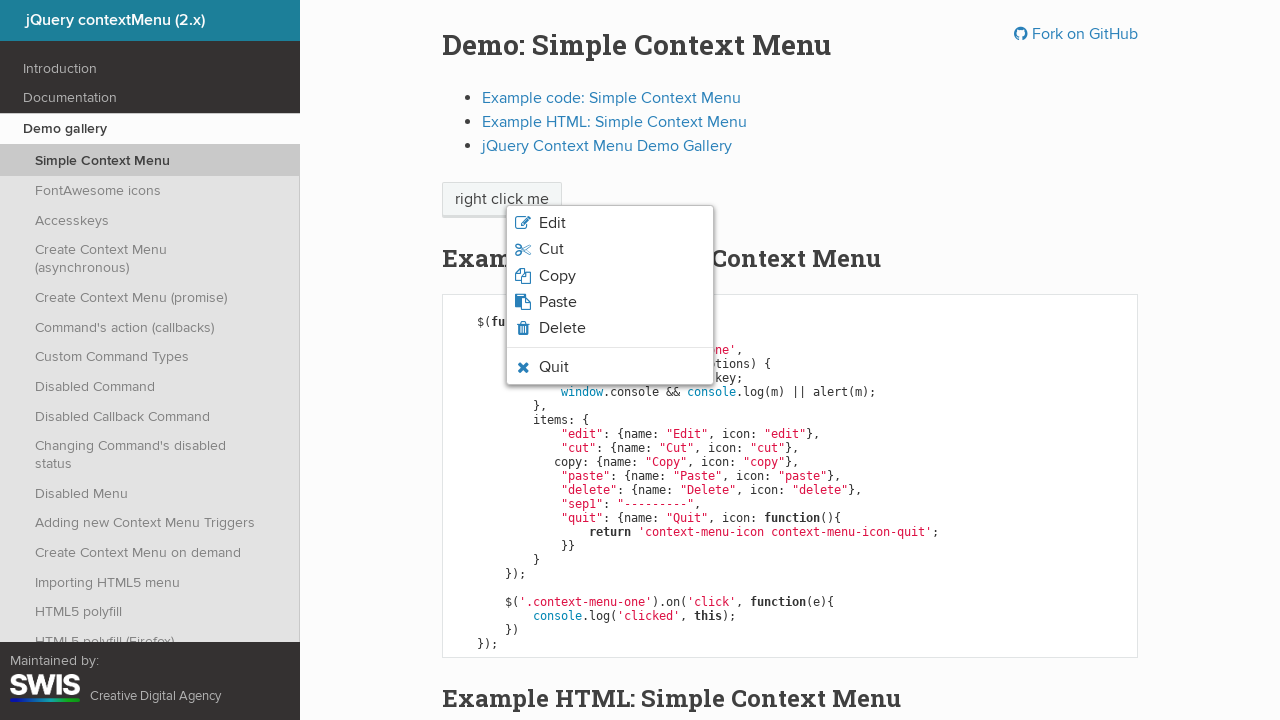

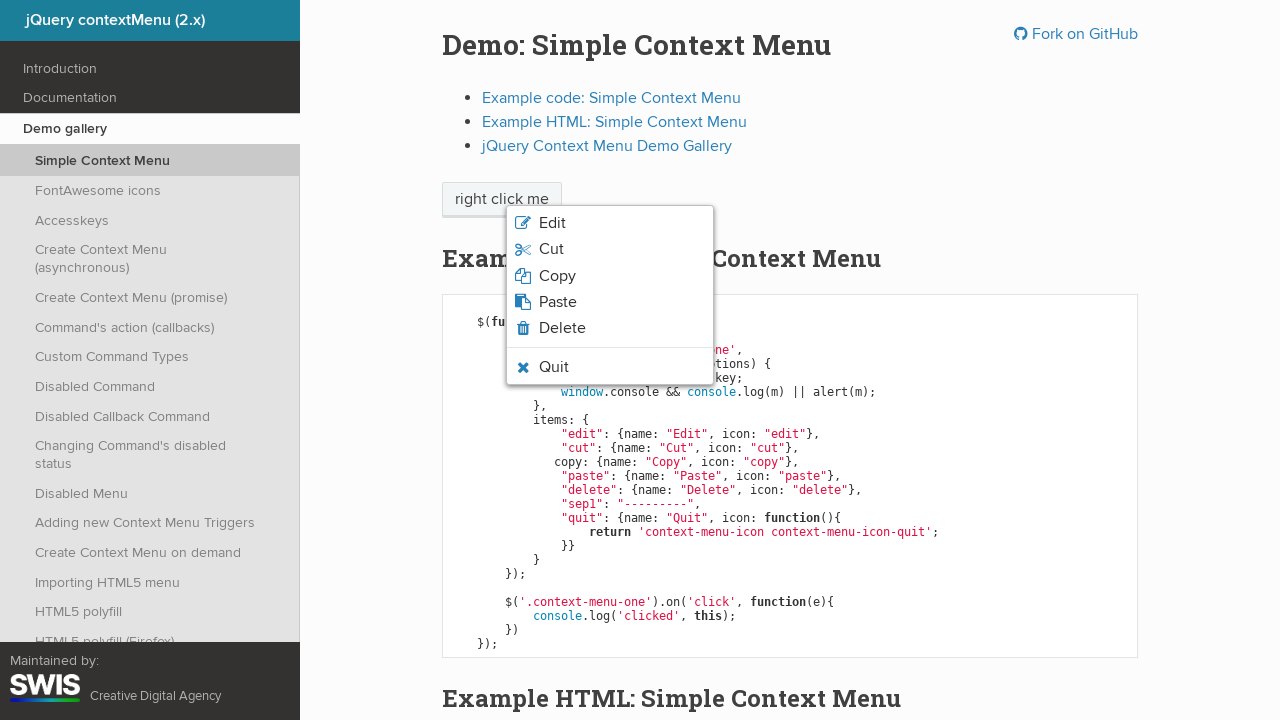